Tests dynamic controls page by selecting a checkbox if not already selected, then clicking a button to enable a disabled text input field, and finally typing text into the enabled field.

Starting URL: https://the-internet.herokuapp.com/dynamic_controls

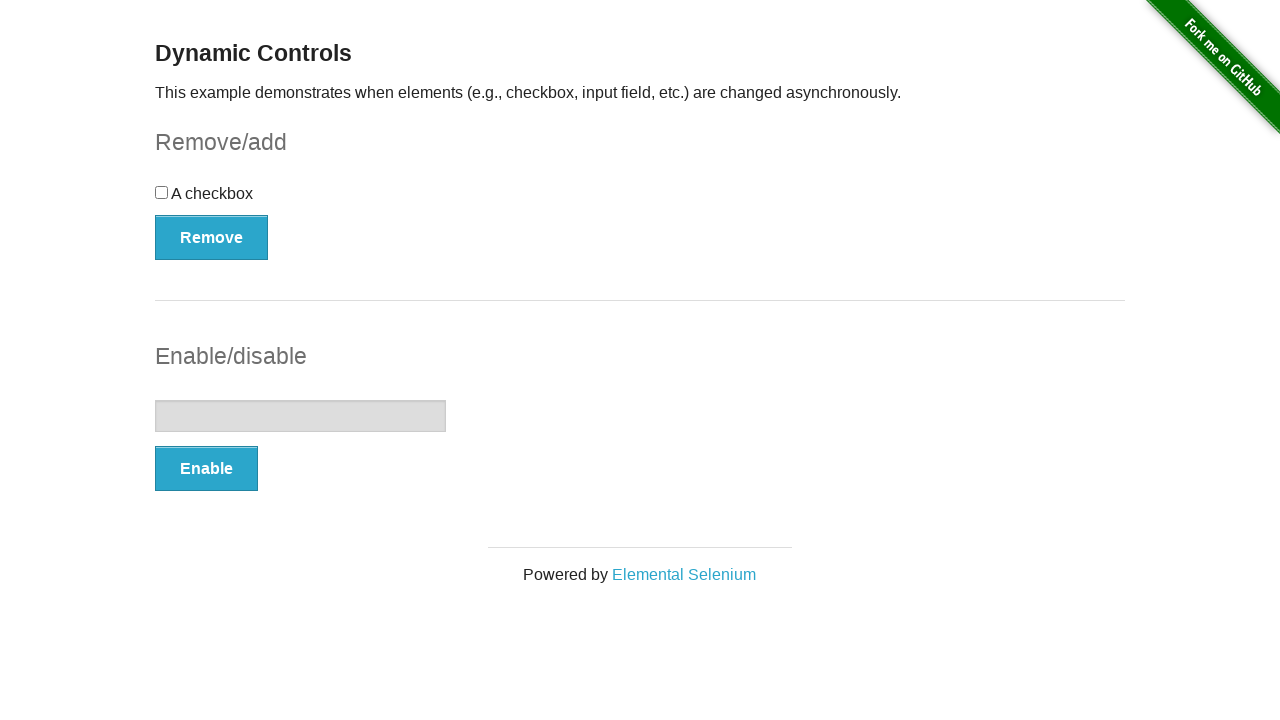

Waited for checkbox form to load
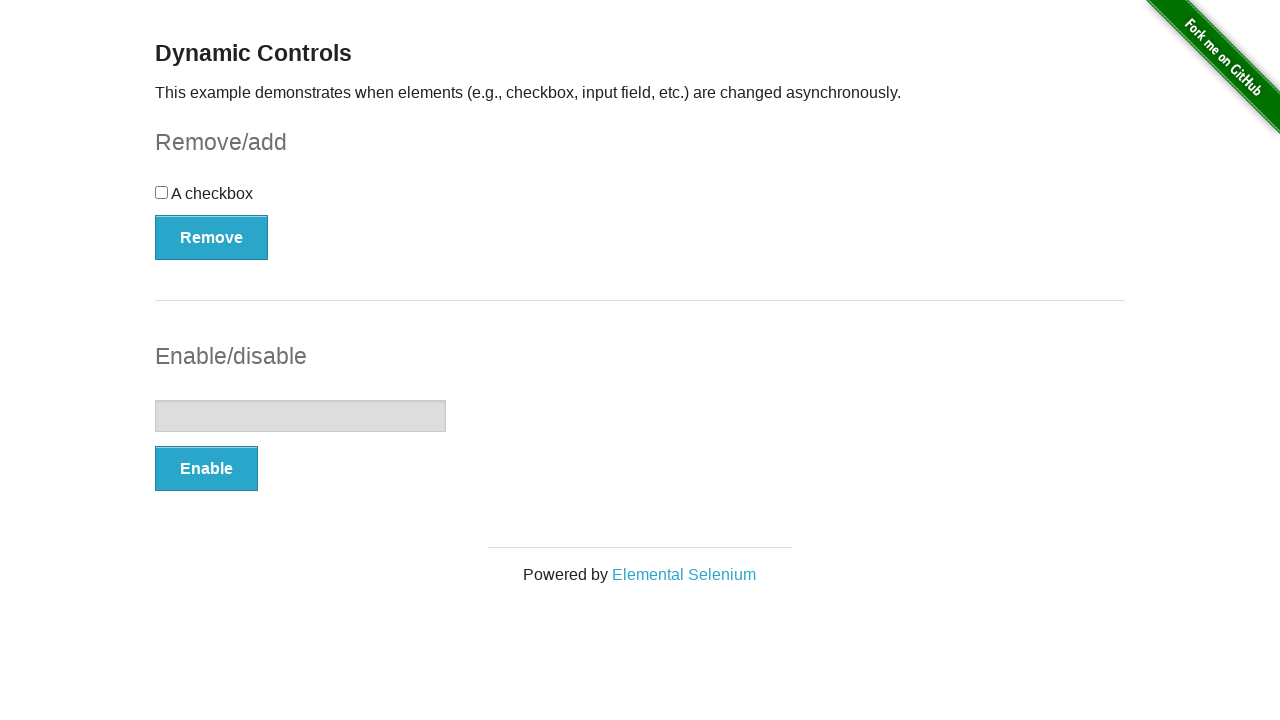

Located checkbox element
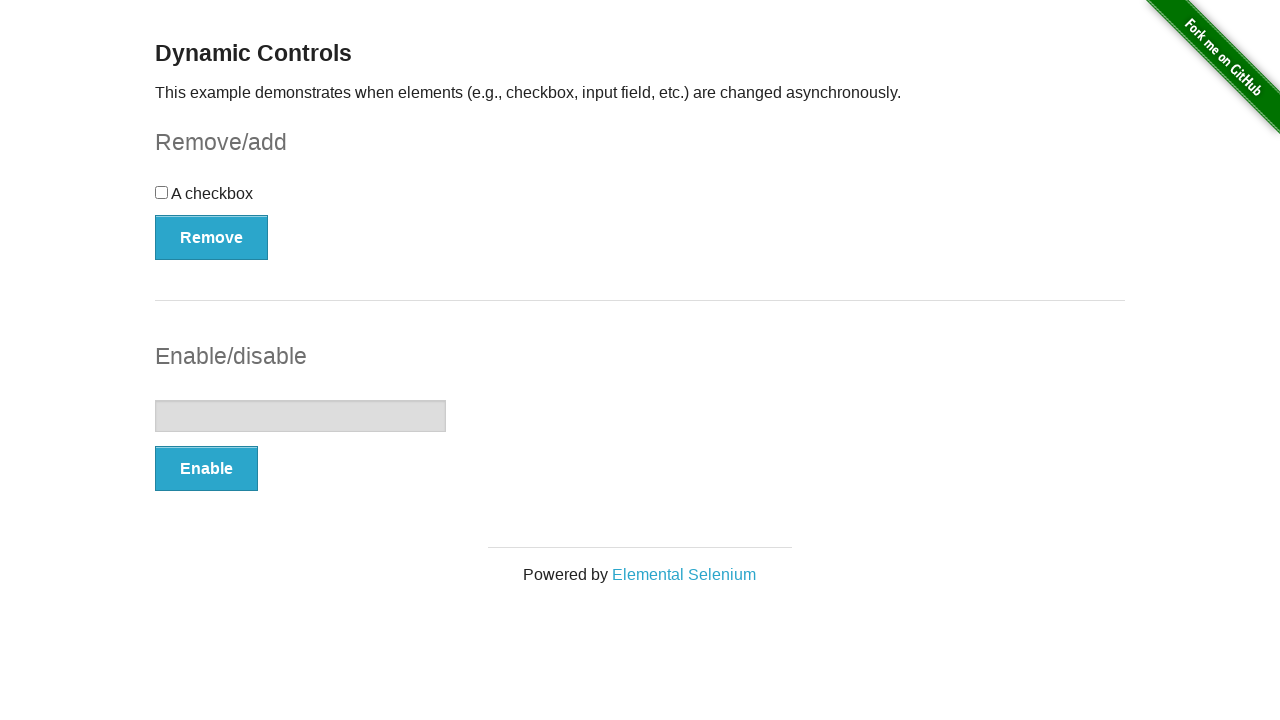

Checkbox was unchecked, clicked to select it at (162, 192) on #checkbox-example input[type='checkbox']
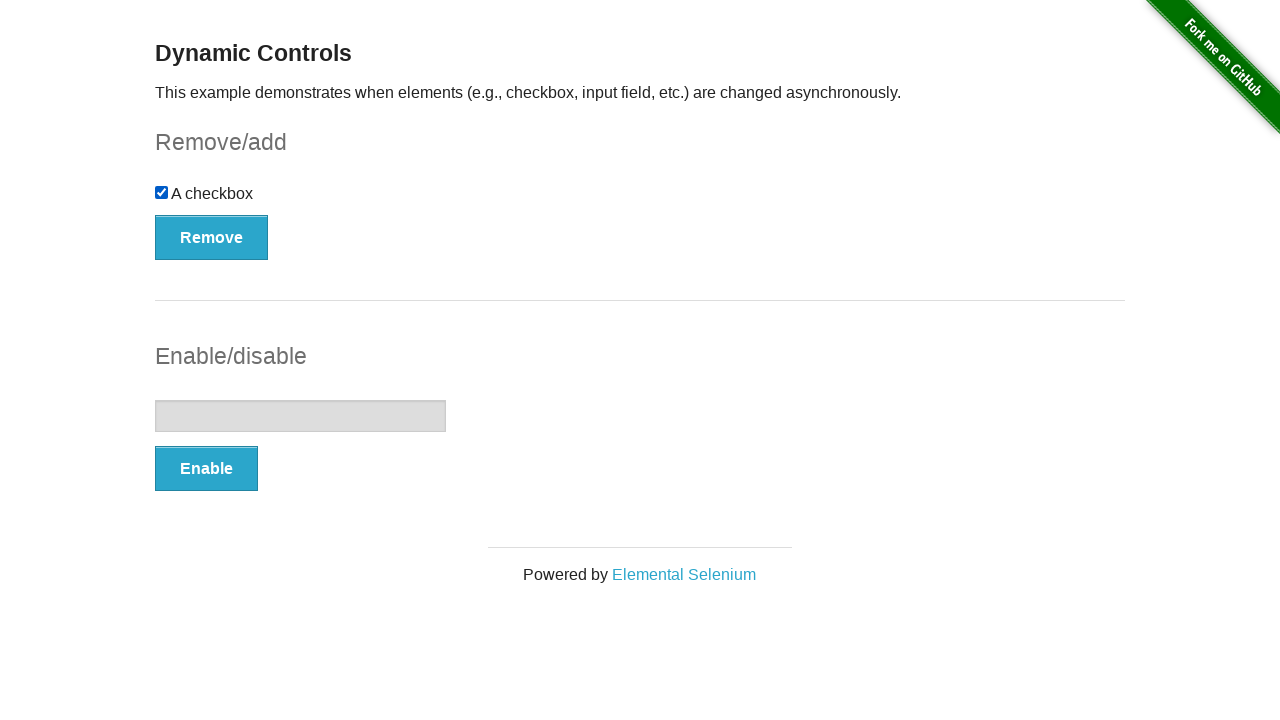

Located input field element
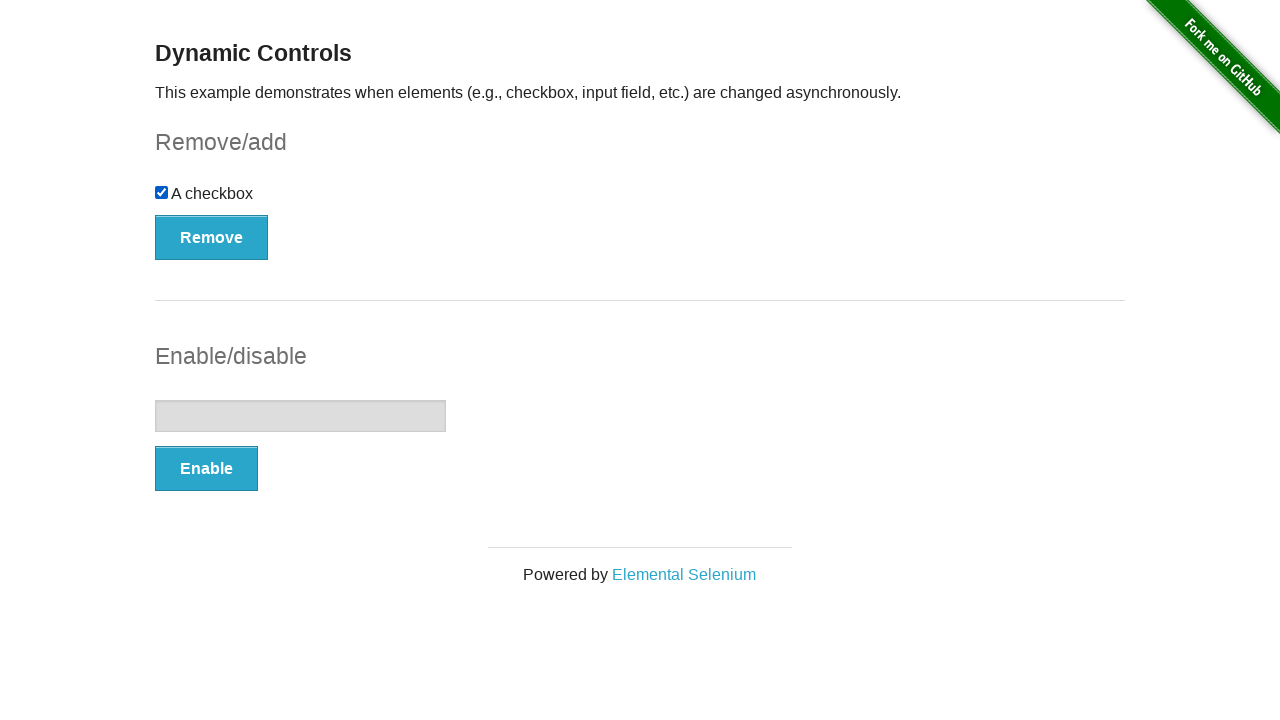

Located enable button element
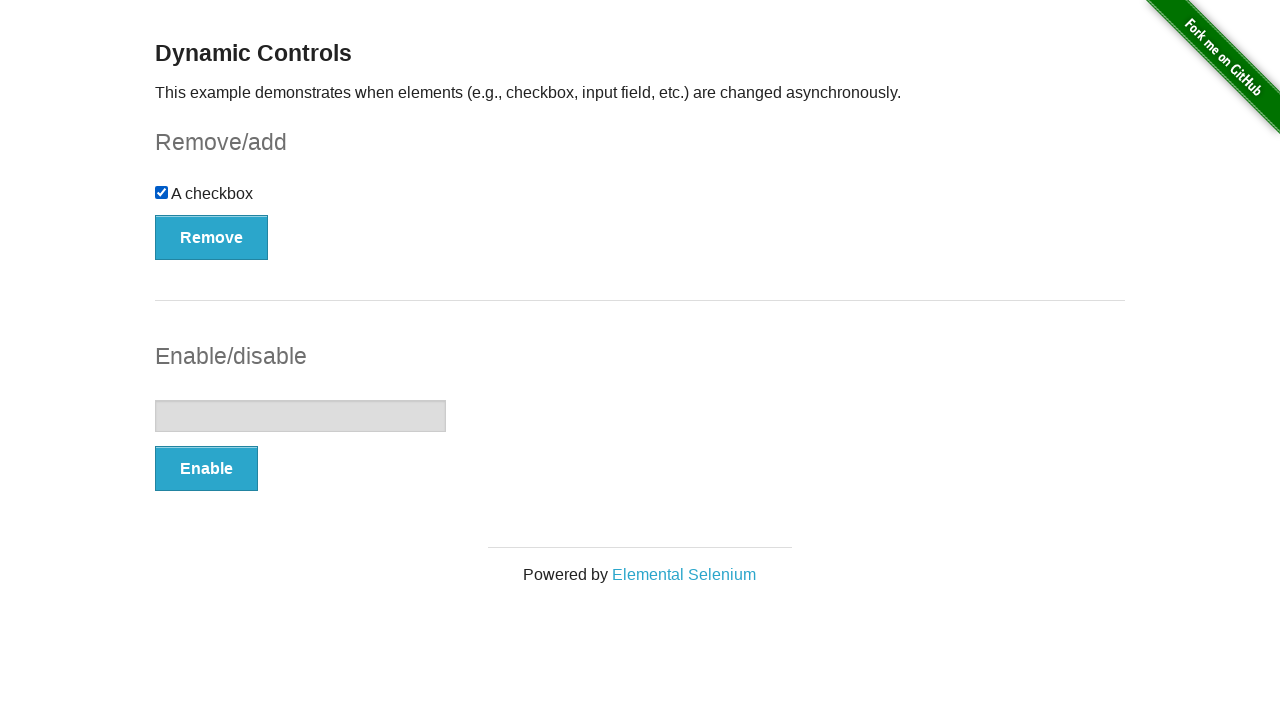

Input field was disabled, clicked Enable button at (206, 469) on #input-example button
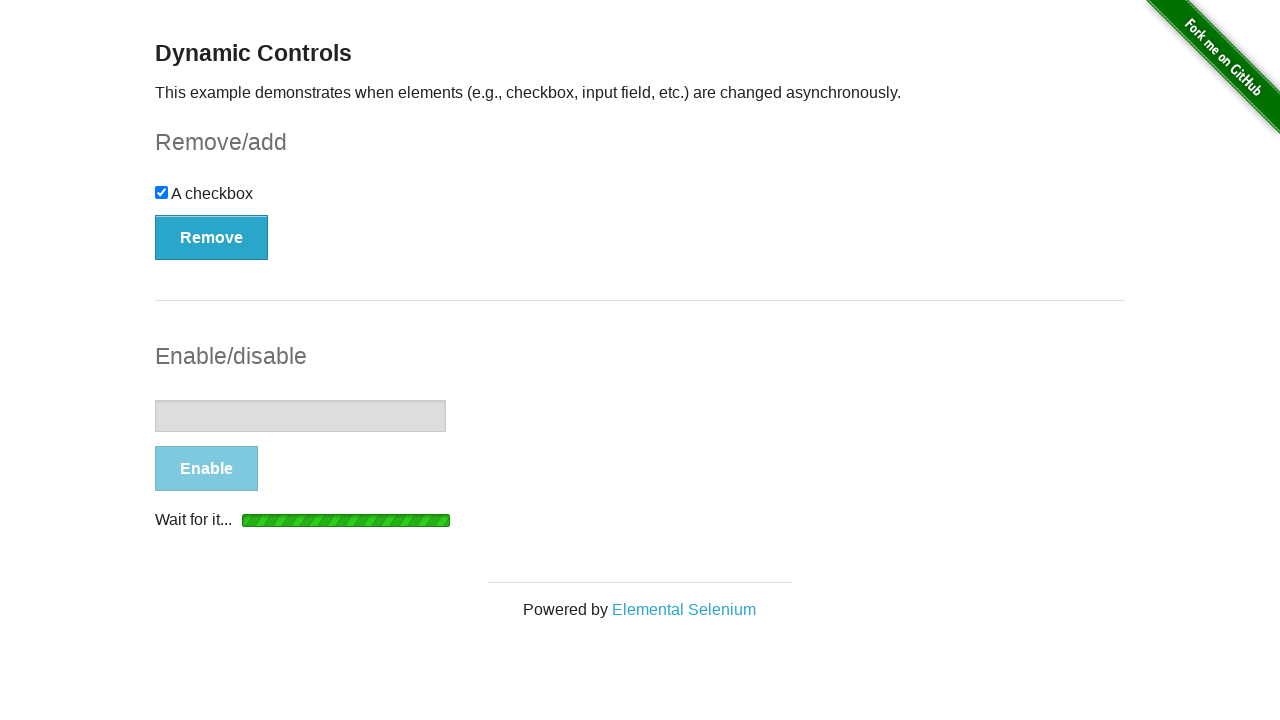

Input field became enabled after async operation
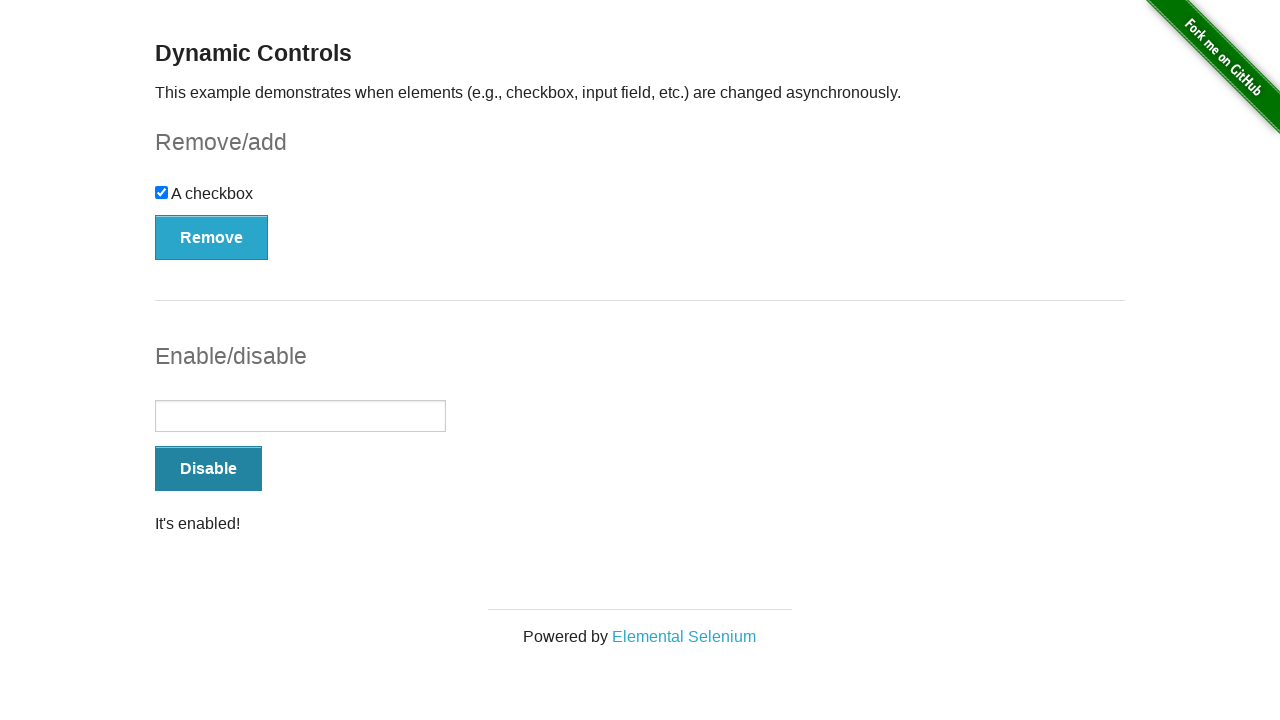

Filled enabled input field with 'This is a new text!' on #input-example input
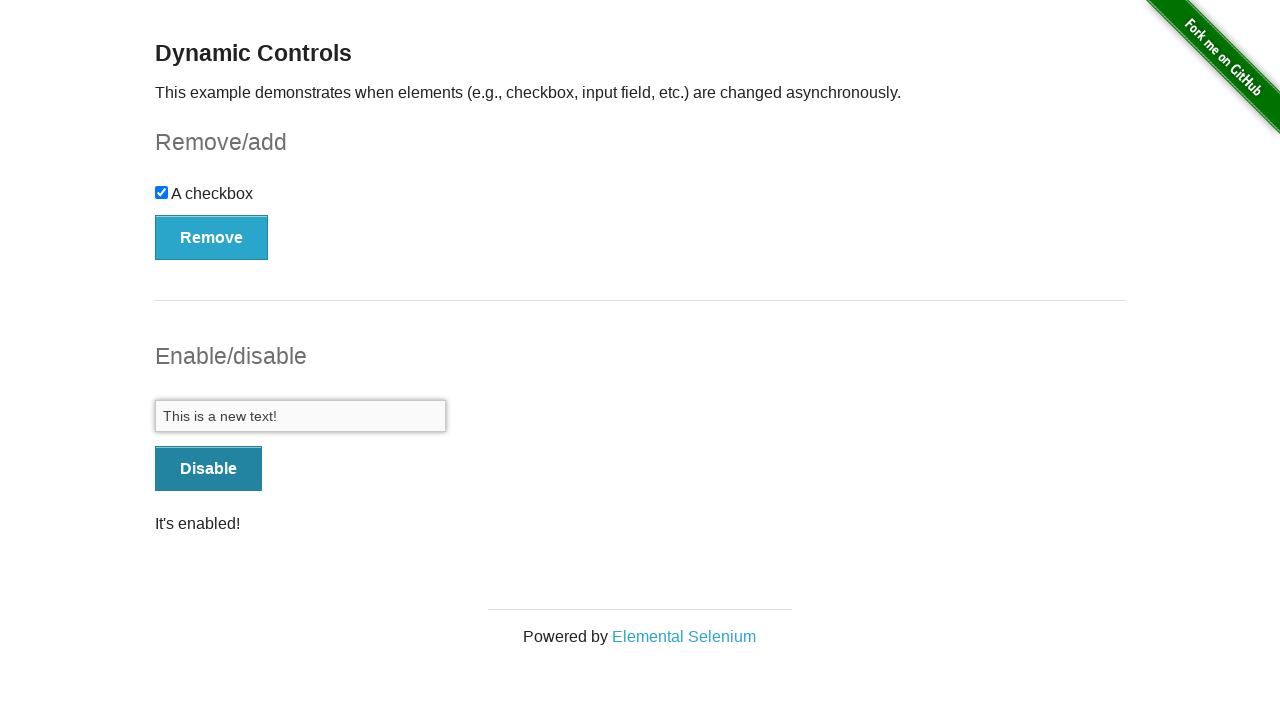

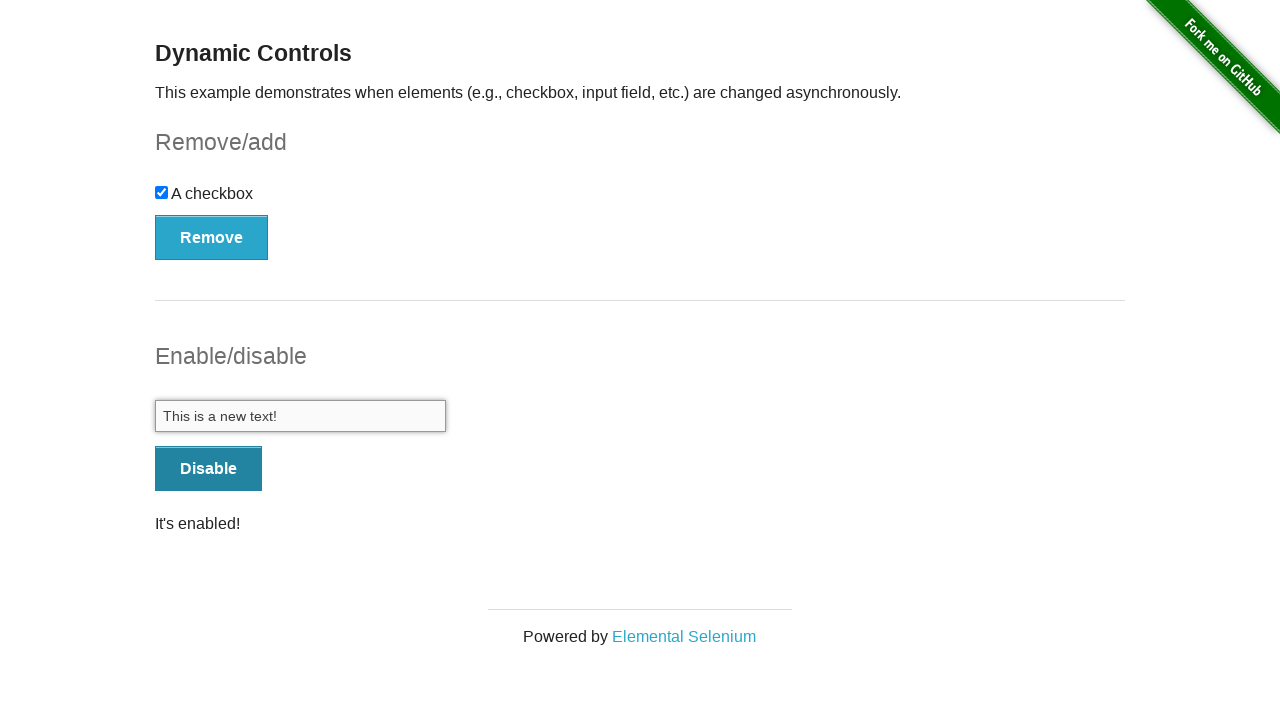